Waits for a price to reach $100, clicks a book button, then solves a math problem and submits the answer

Starting URL: http://suninjuly.github.io/explicit_wait2.html

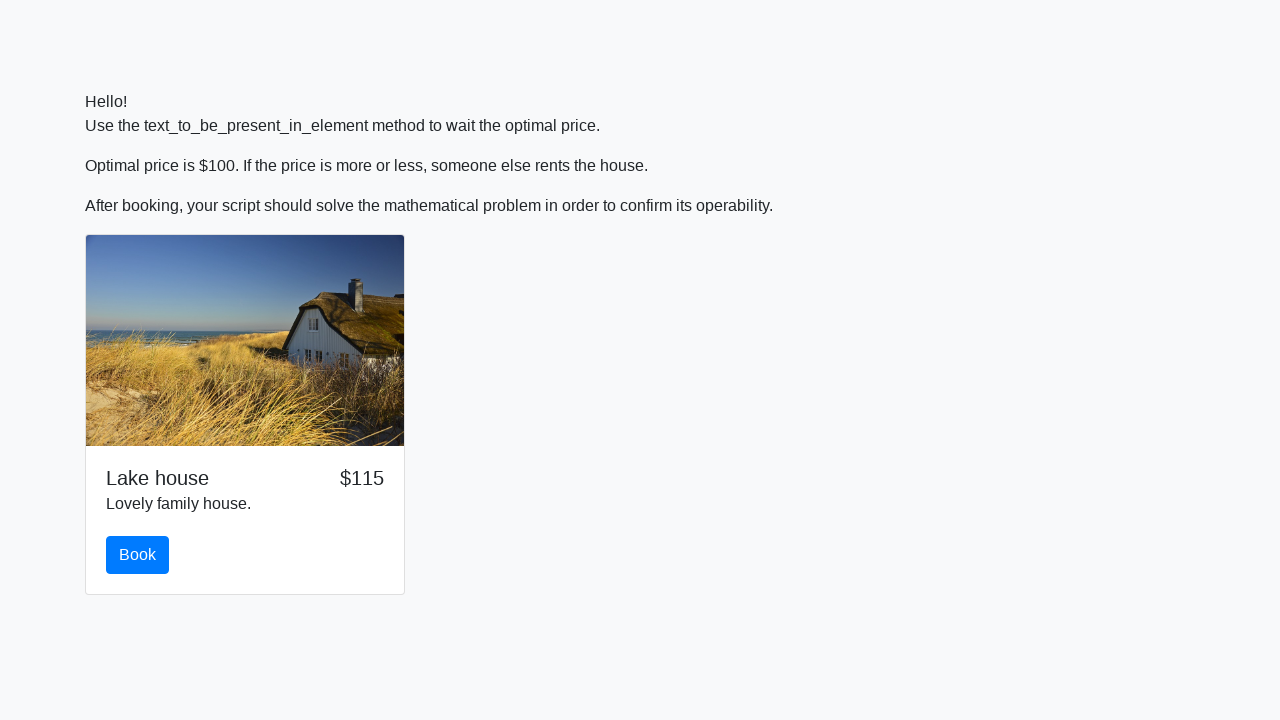

Waited for price to reach $100
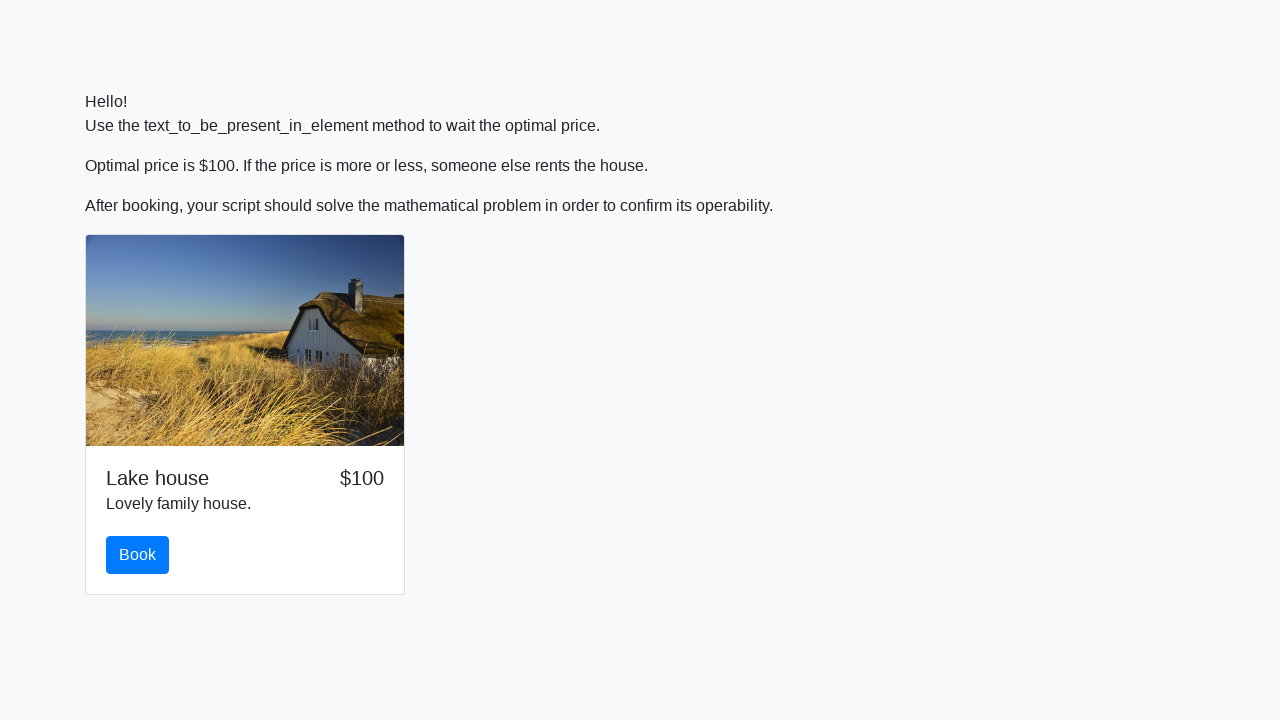

Clicked the book button at (138, 555) on #book
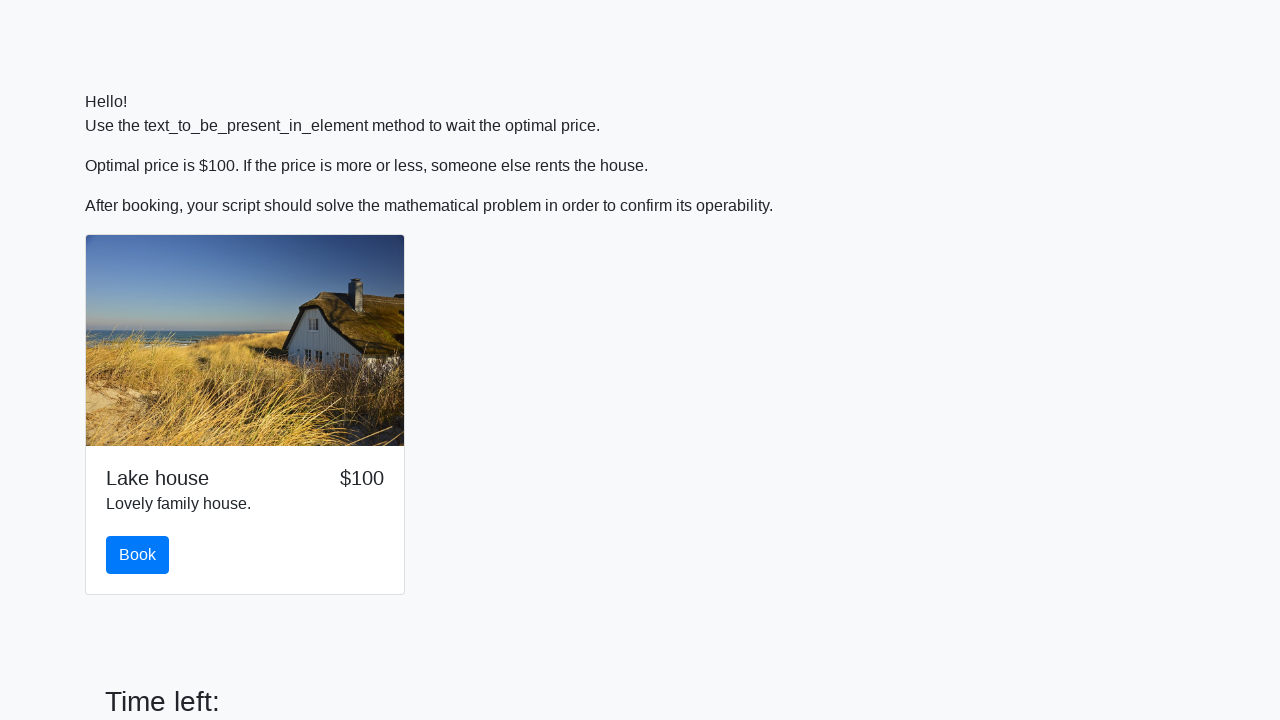

Retrieved input value: 82
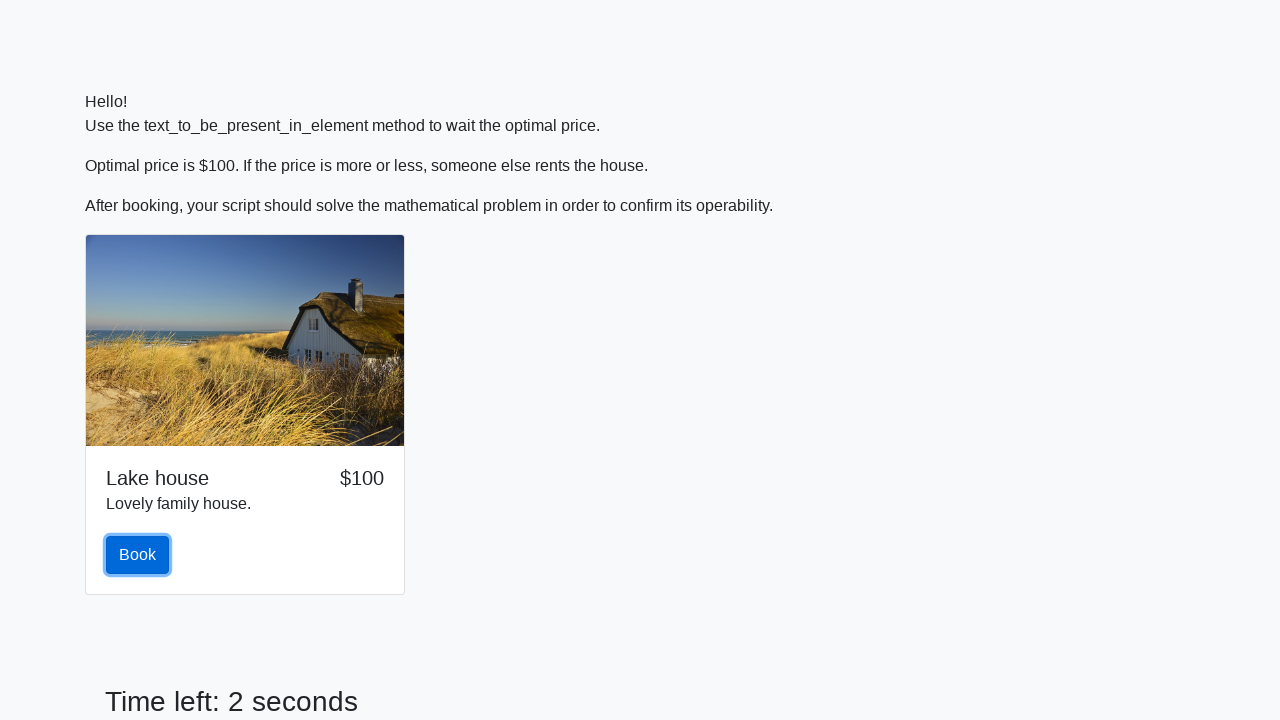

Calculated answer using math formula: 1.324085228634654
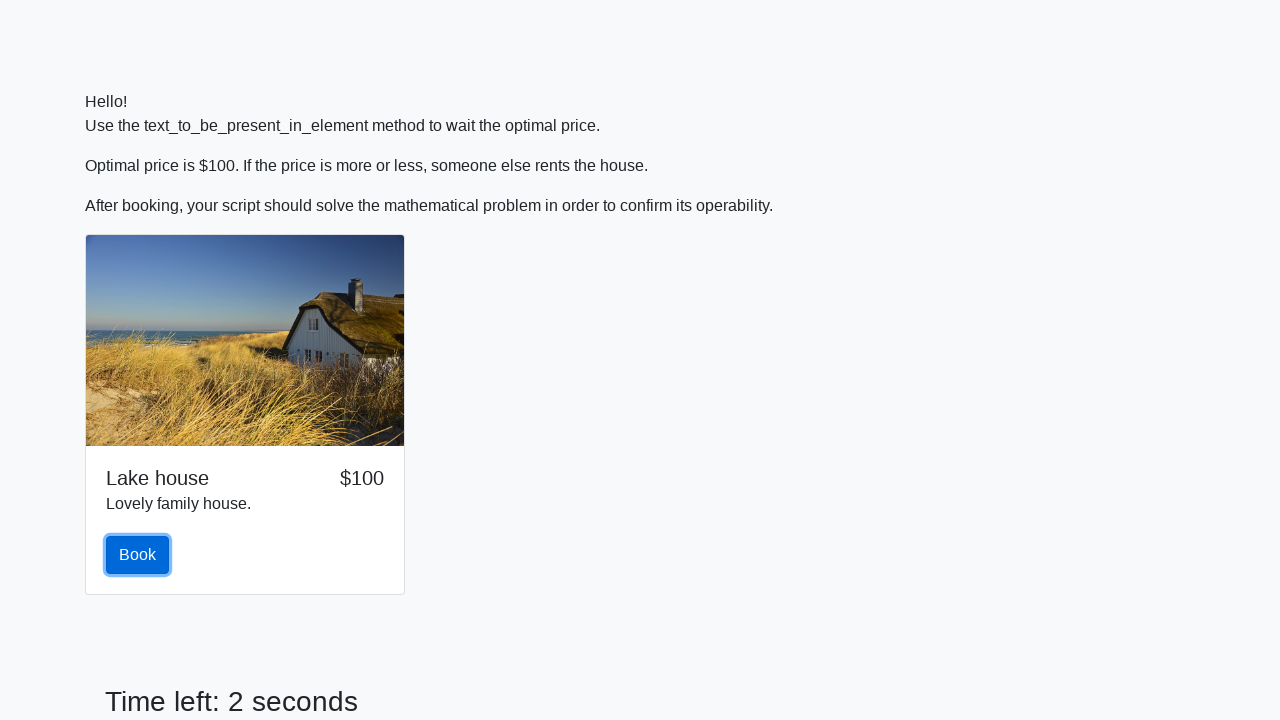

Filled answer field with calculated value: 1.324085228634654 on #answer
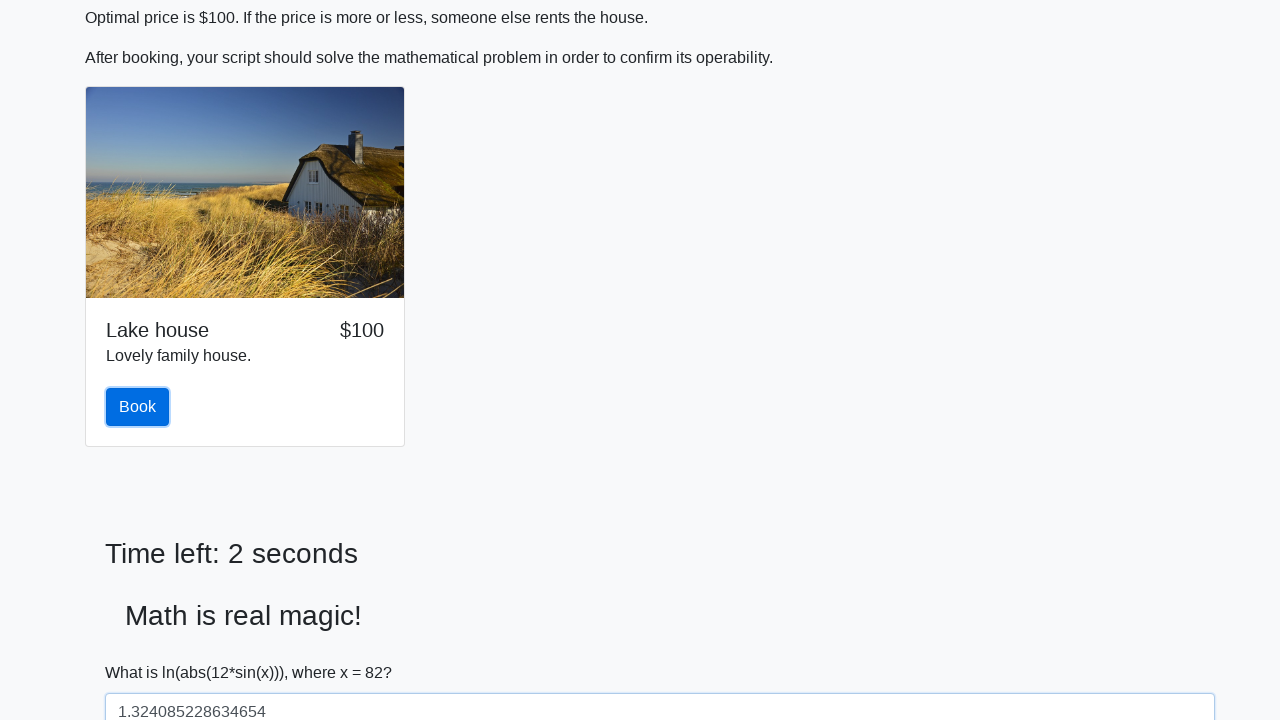

Clicked submit button to submit the form at (143, 651) on button[type='submit']
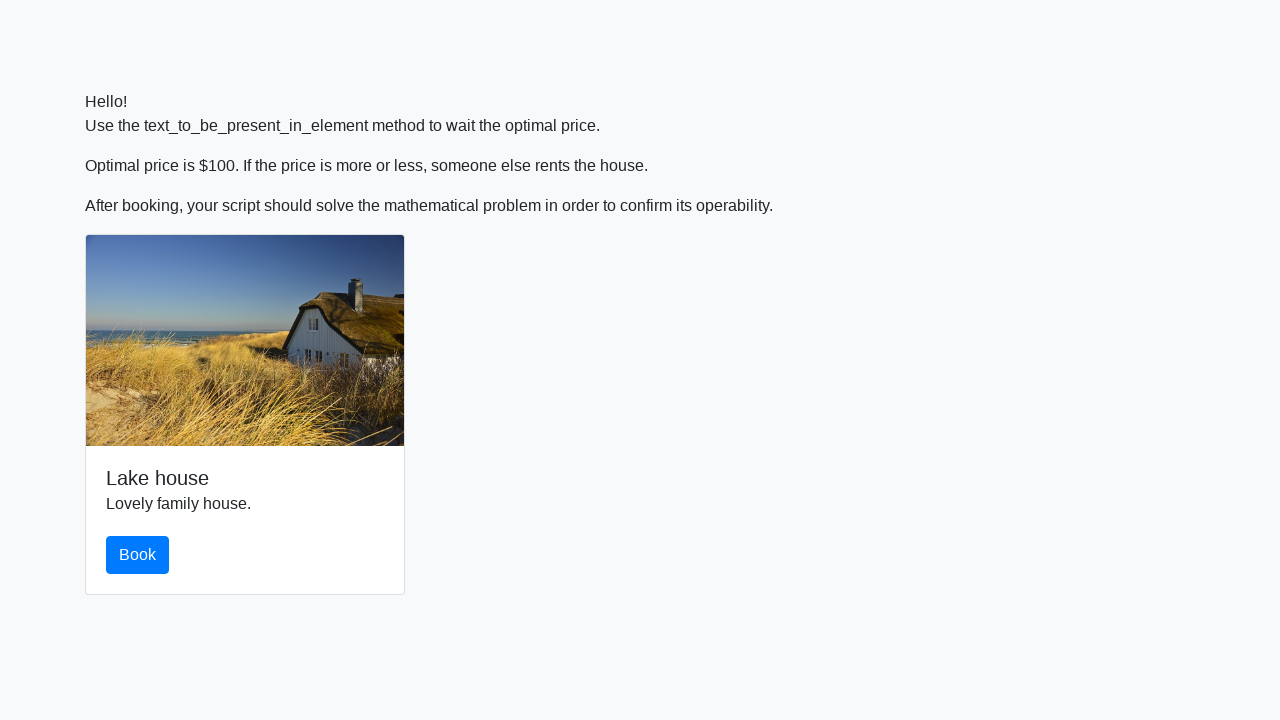

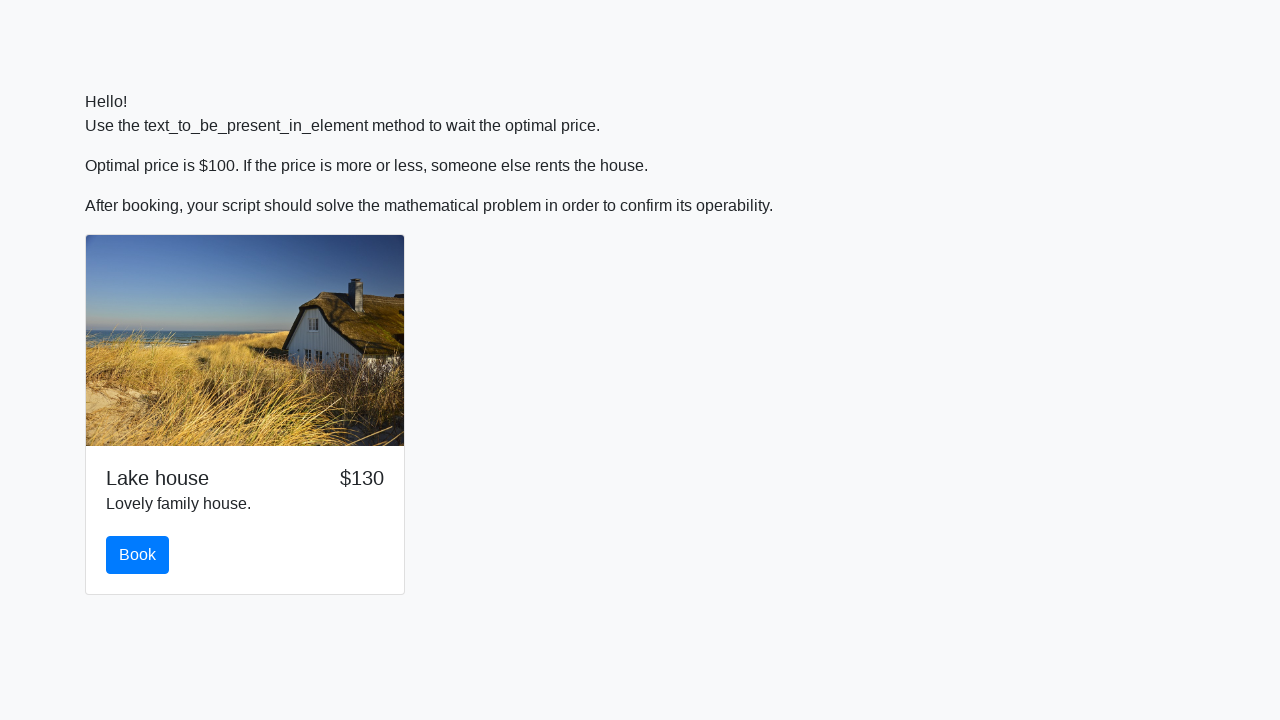